Tests Qwant search engine by entering a search query and submitting the form

Starting URL: https://www.qwant.com/

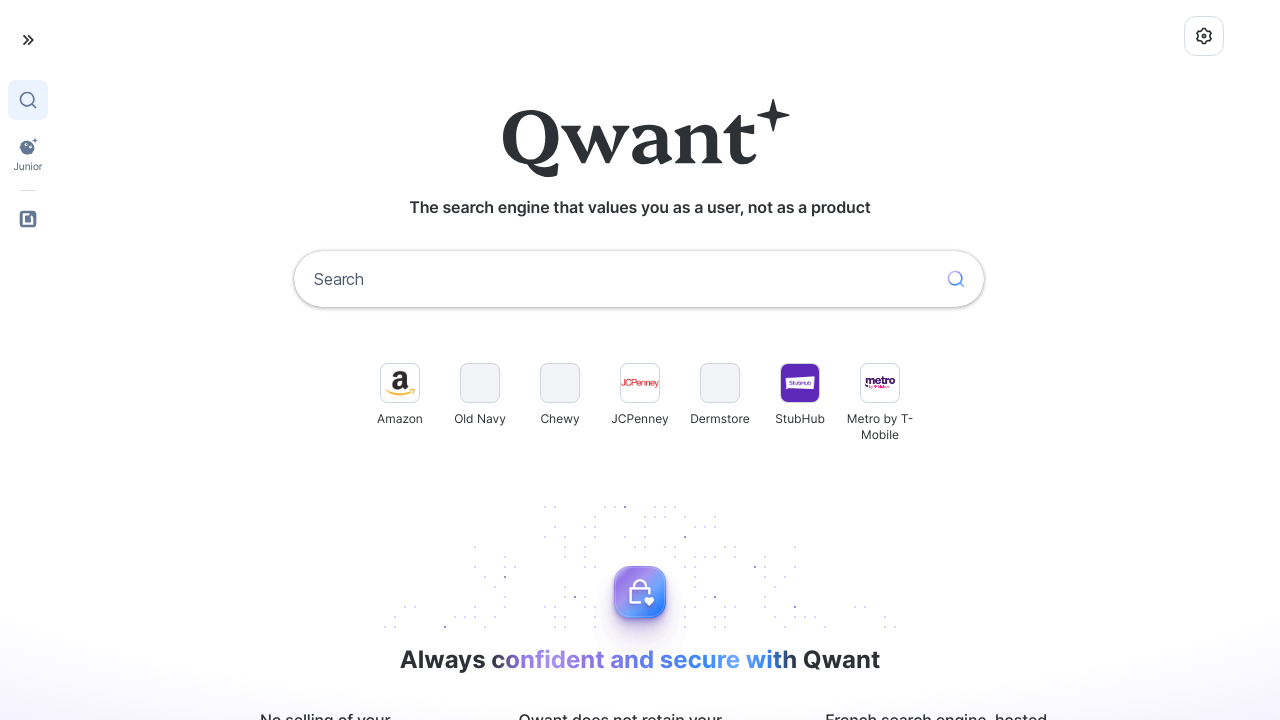

Filled search input field with 'samoyed' on input[name='q']
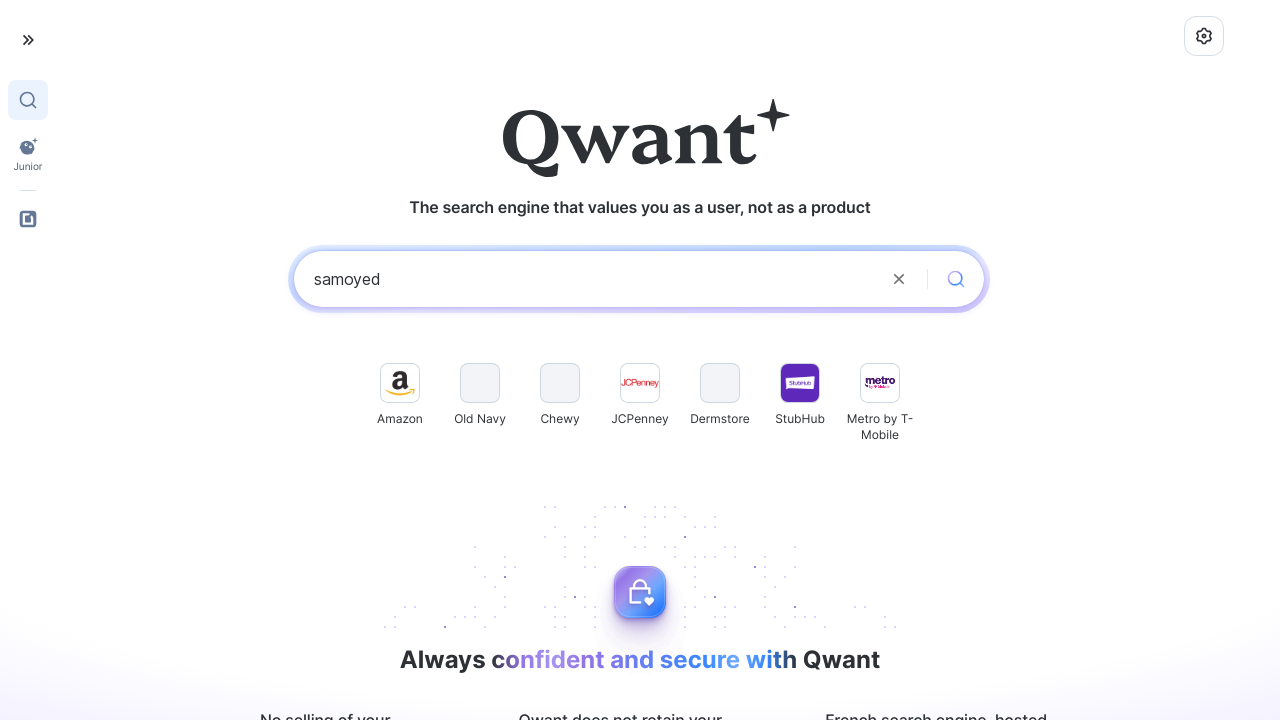

Pressed Enter to submit search query on Qwant on input[name='q']
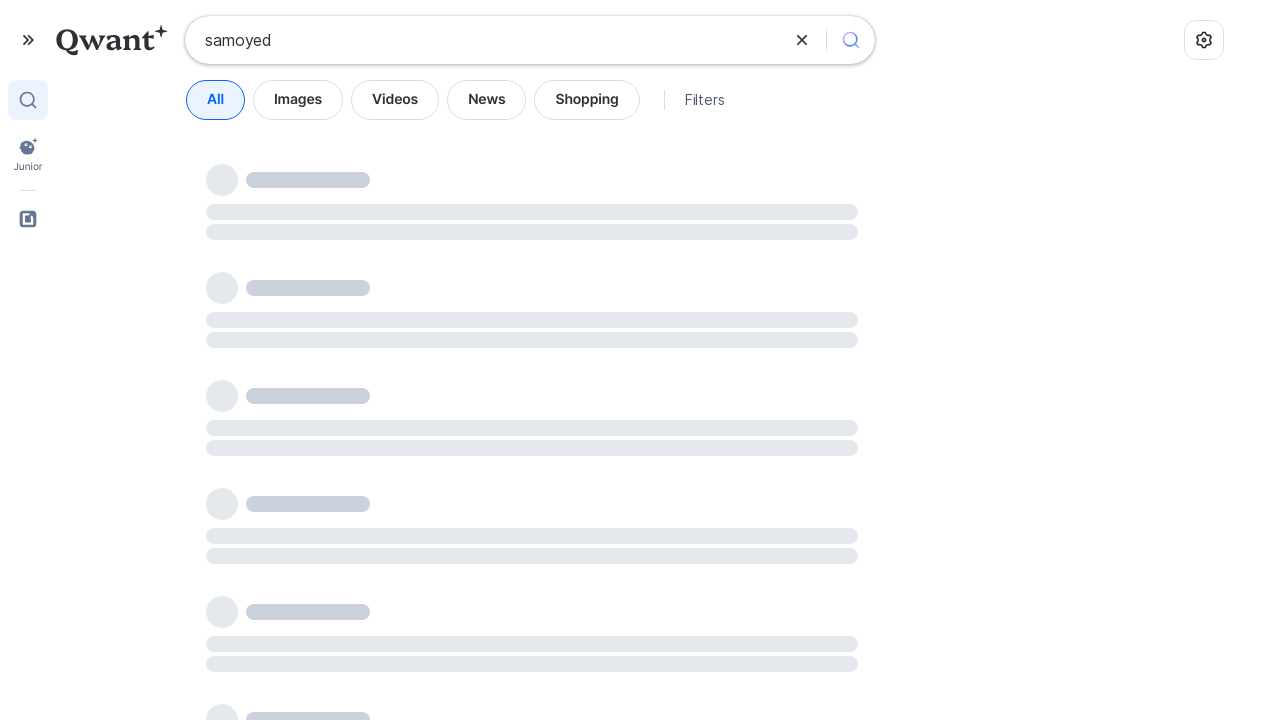

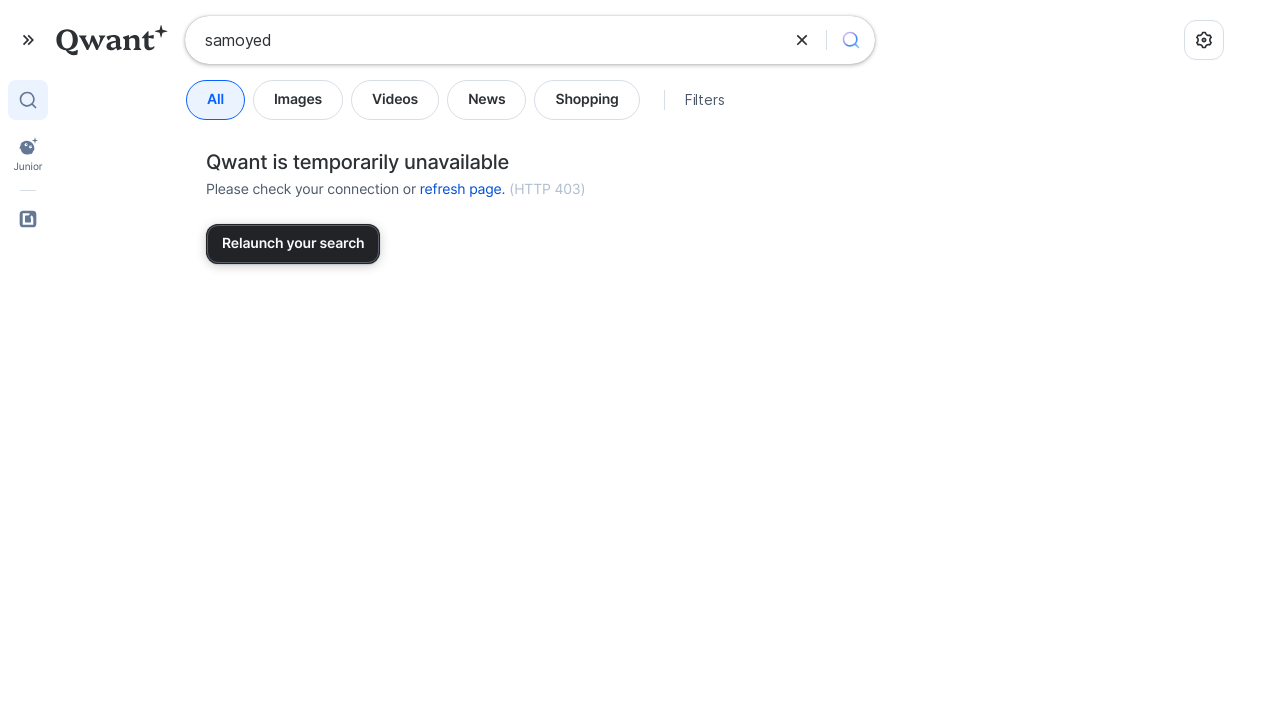